Tests confirmation box functionality by clicking the confirm button and testing both accept and dismiss actions

Starting URL: https://www.hyrtutorials.com/p/alertsdemo.html

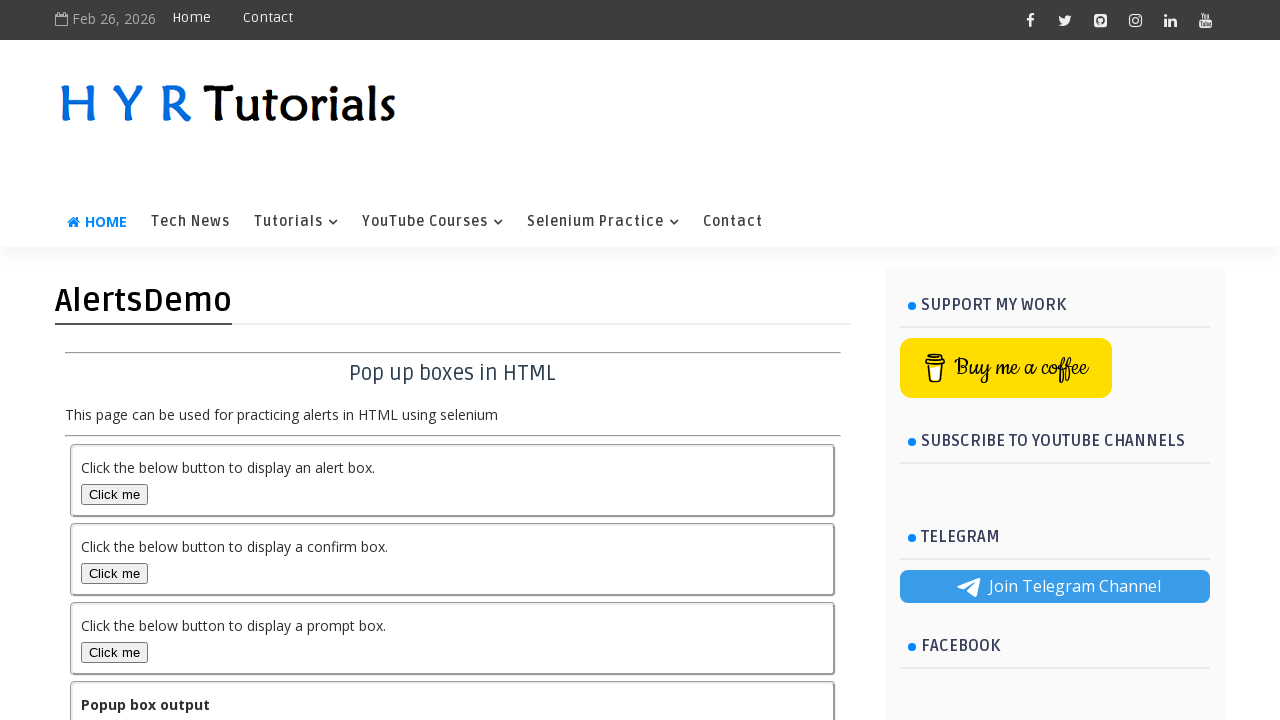

Set up dialog handler to accept confirmation
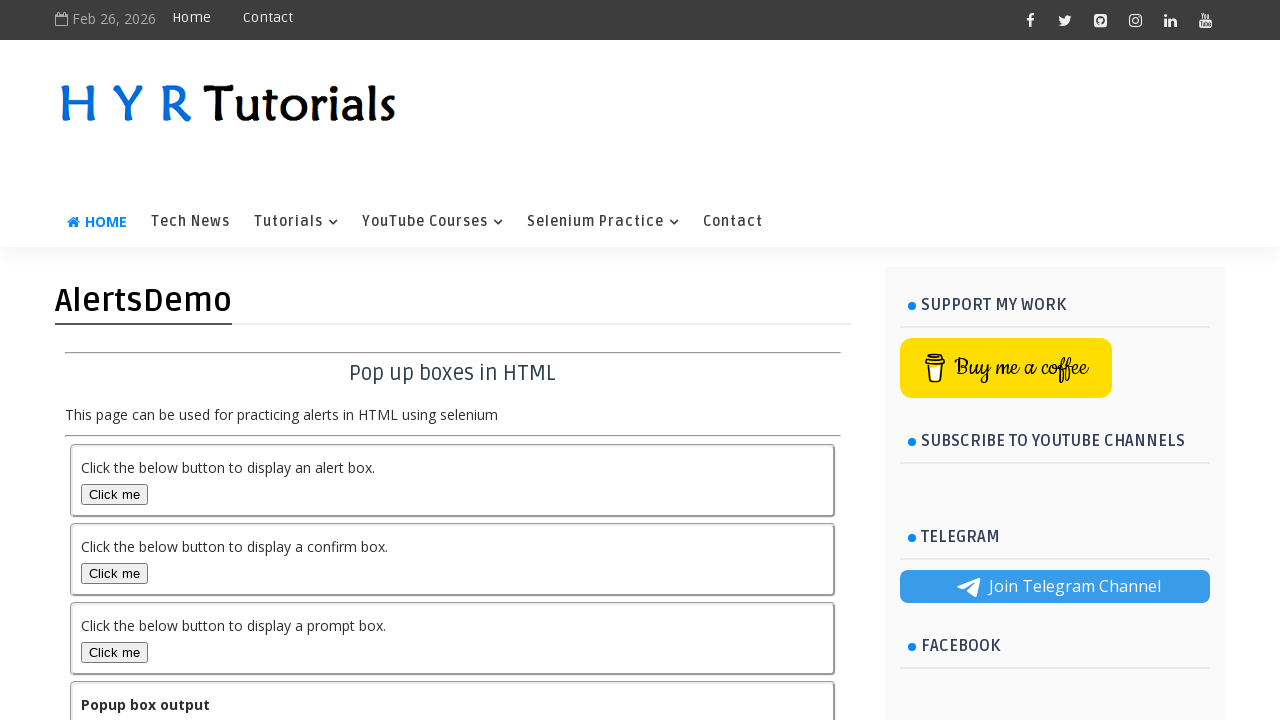

Clicked confirm box button at (114, 573) on #confirmBox
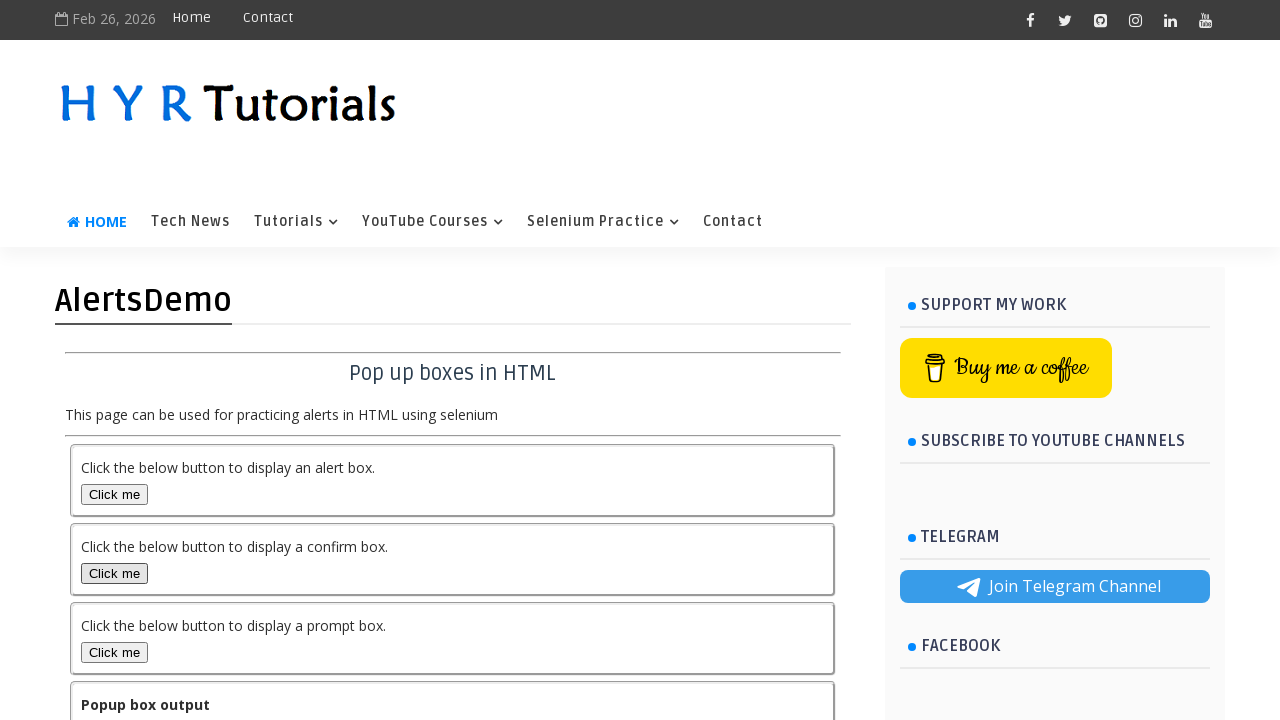

Waited for output element to appear after accepting confirmation
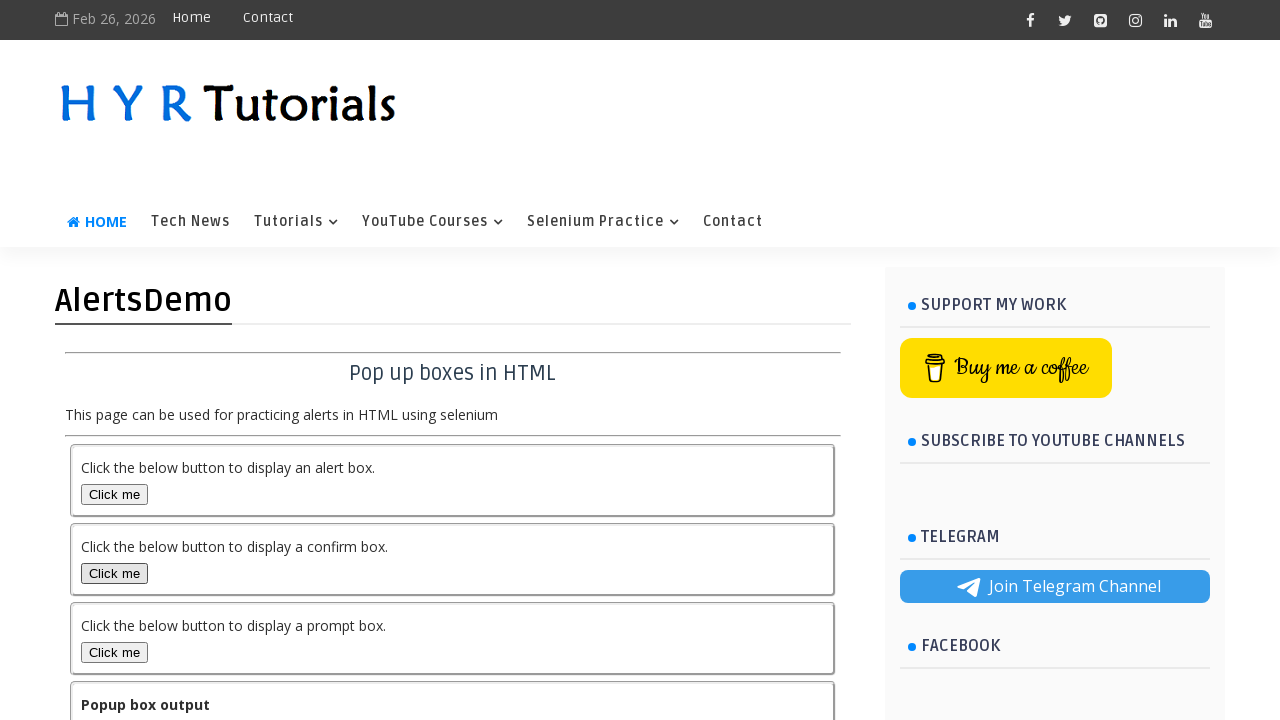

Set up dialog handler to dismiss confirmation
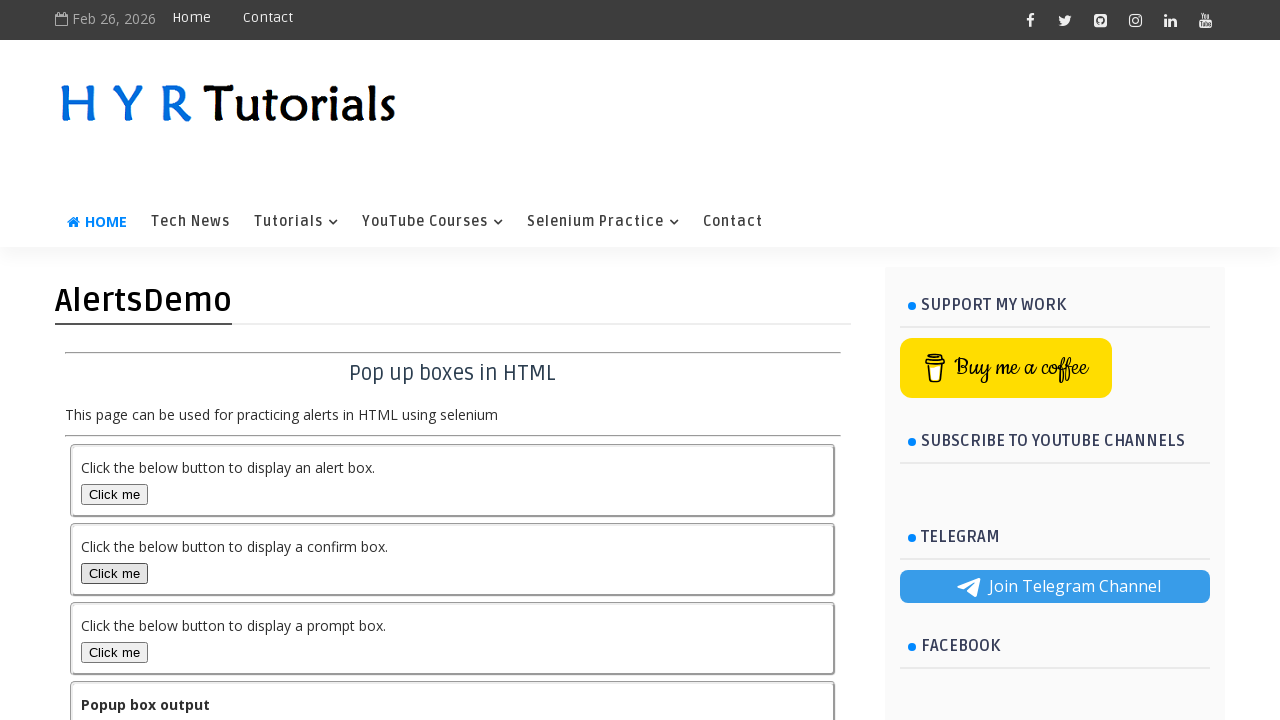

Clicked confirm box button again at (114, 573) on #confirmBox
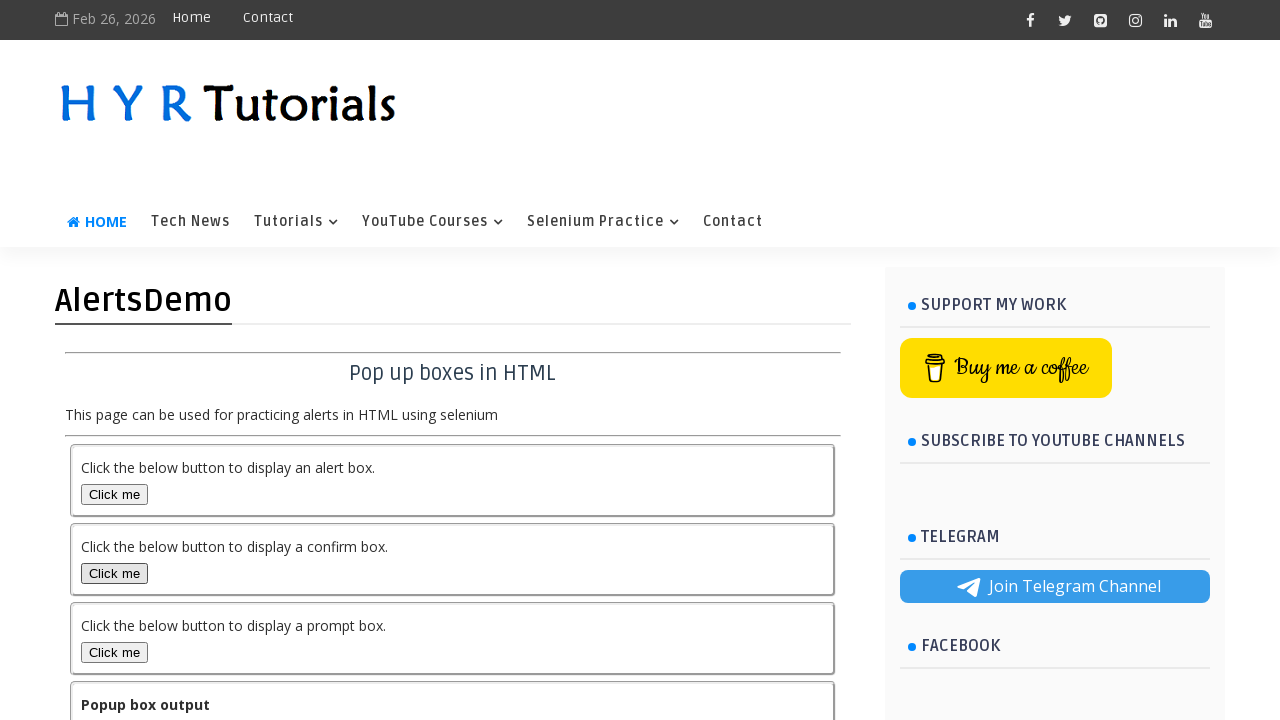

Waited for output element to appear after dismissing confirmation
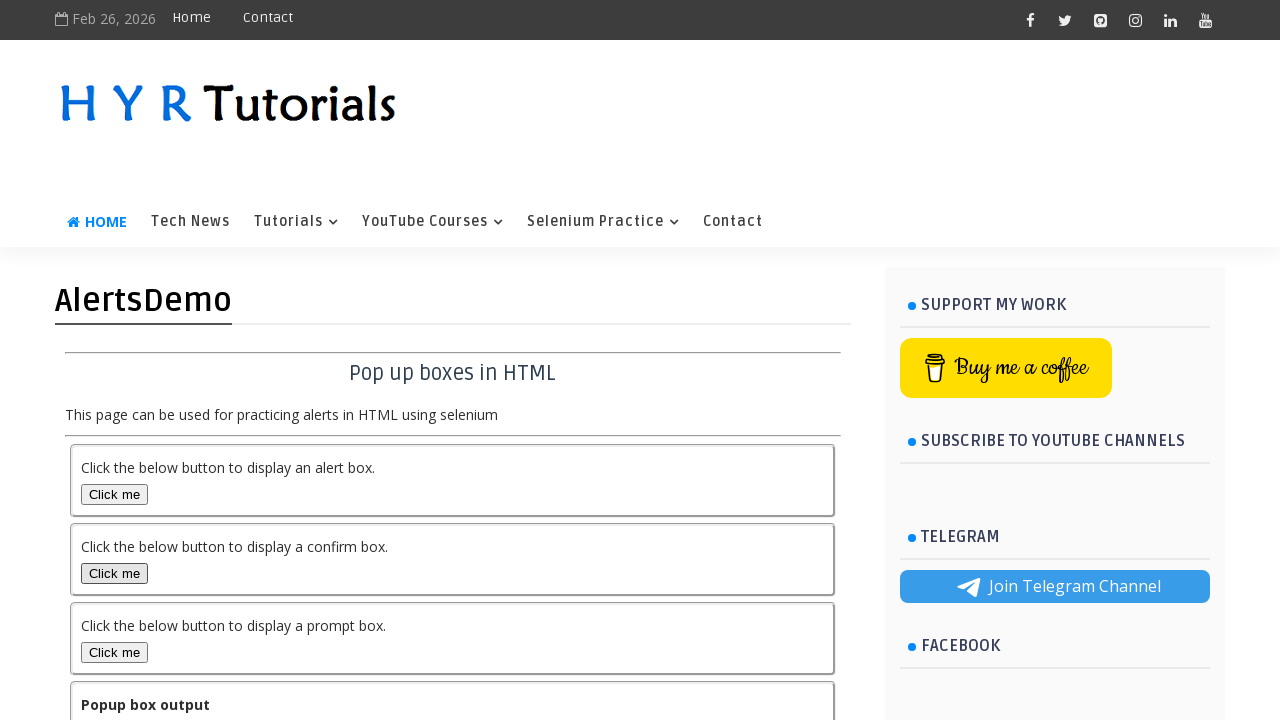

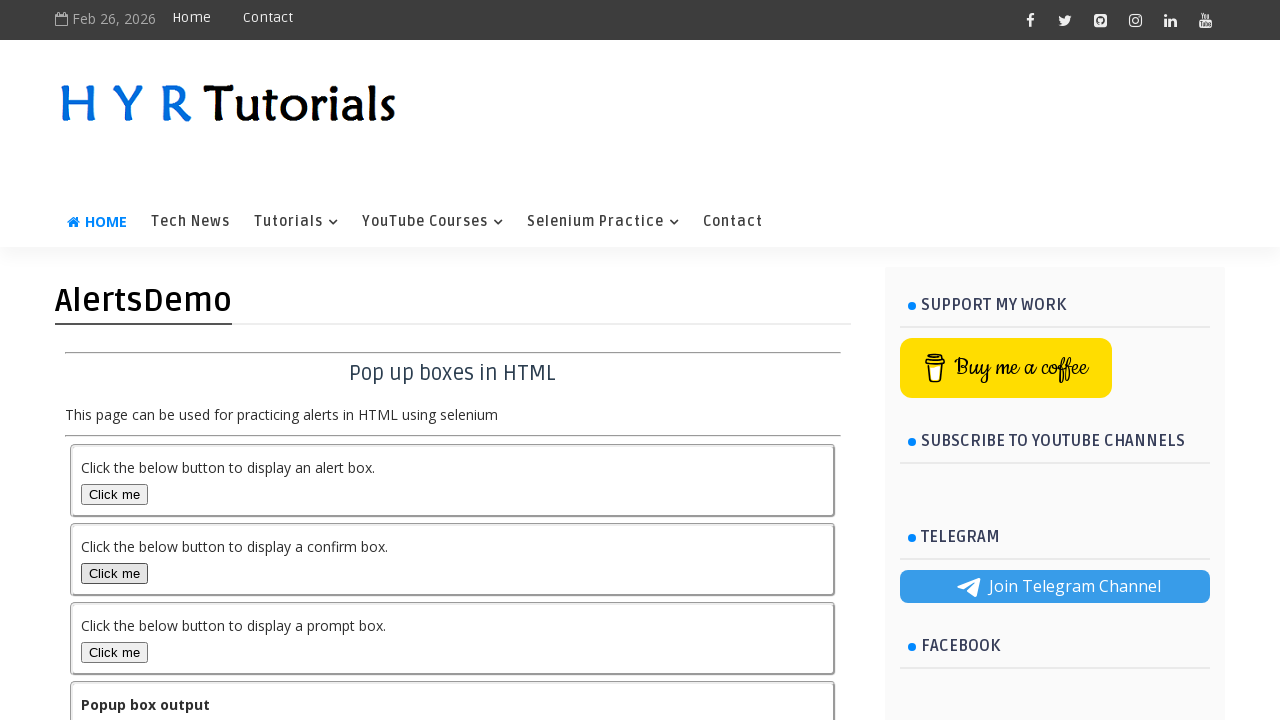